Tests the search filter functionality on a vegetable offers page by entering "Rice" in the search field and verifying that only items containing "Rice" are displayed in the results table.

Starting URL: https://rahulshettyacademy.com/seleniumPractise/#/offers

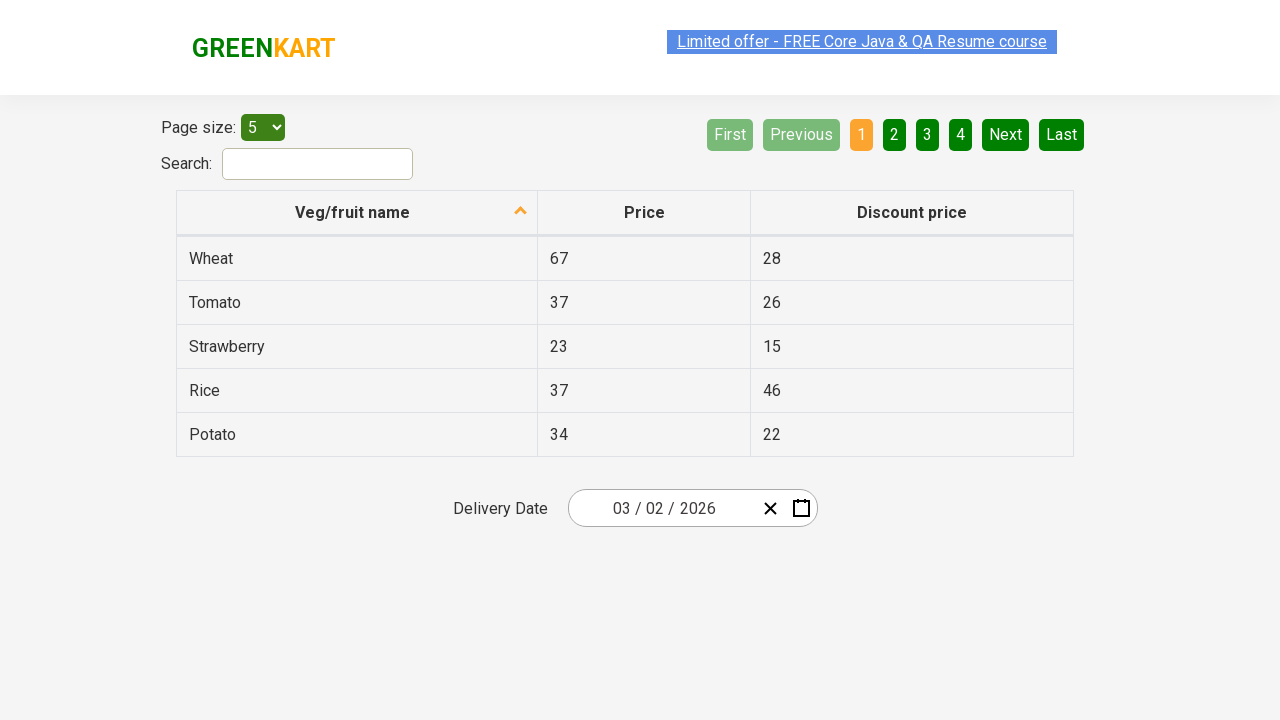

Filled search field with 'Rice' on #search-field
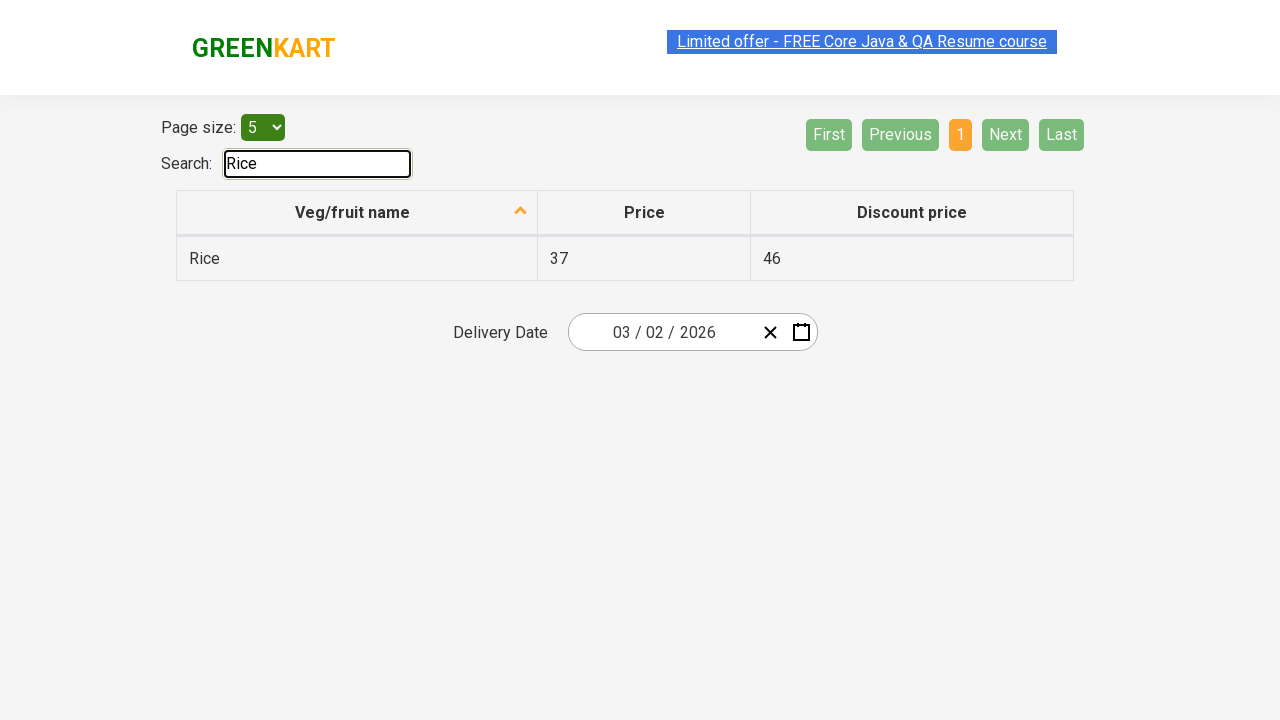

Waited 500ms for filter to apply
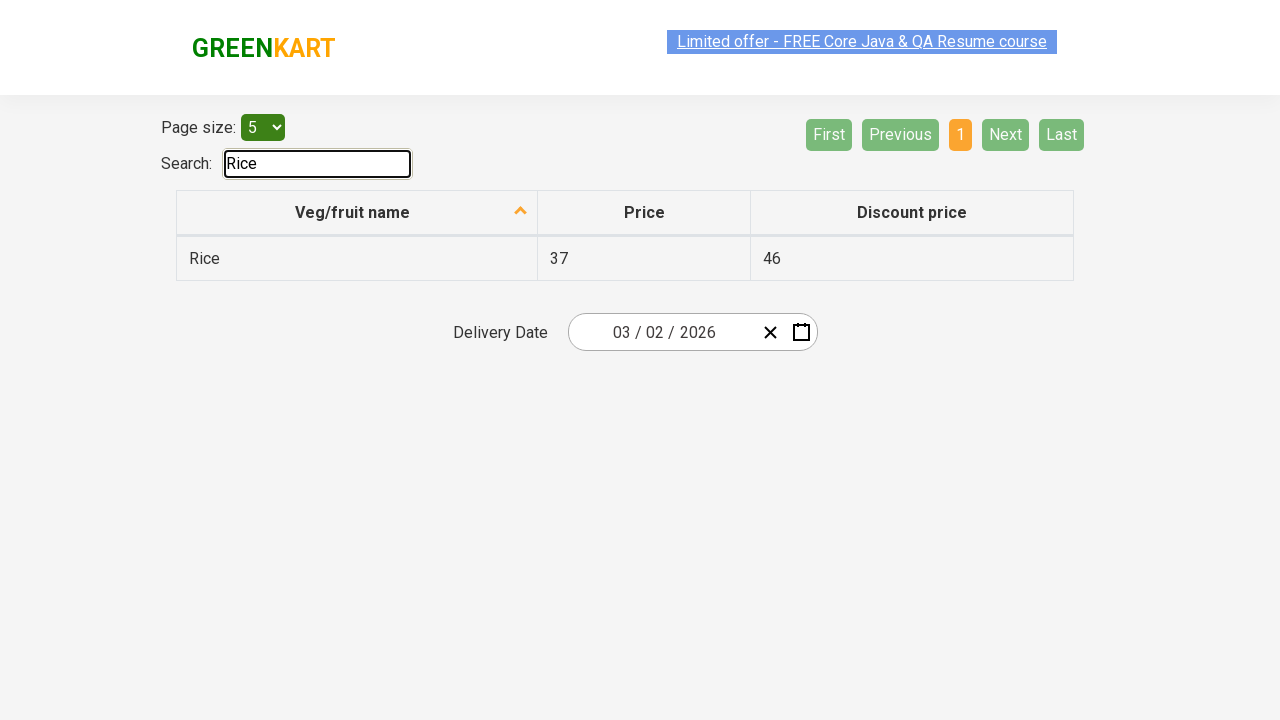

Verified that table rows are displayed
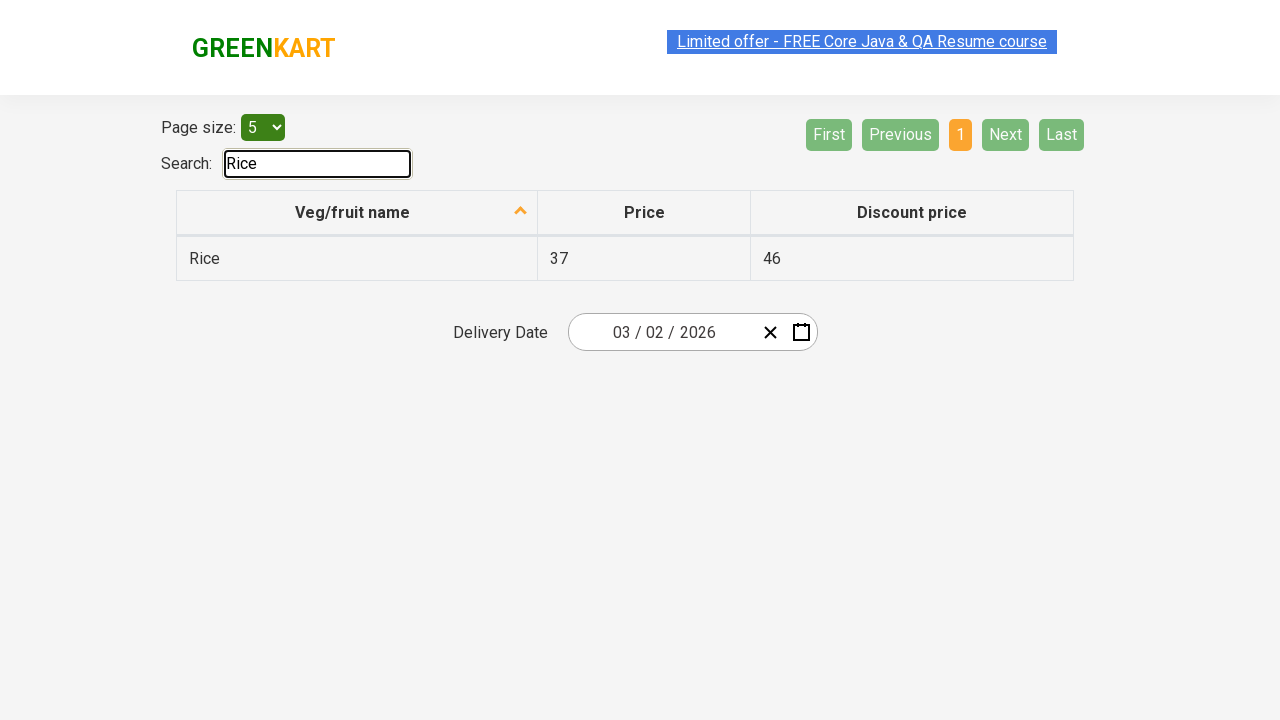

Verified filtered result contains 'Rice': Rice
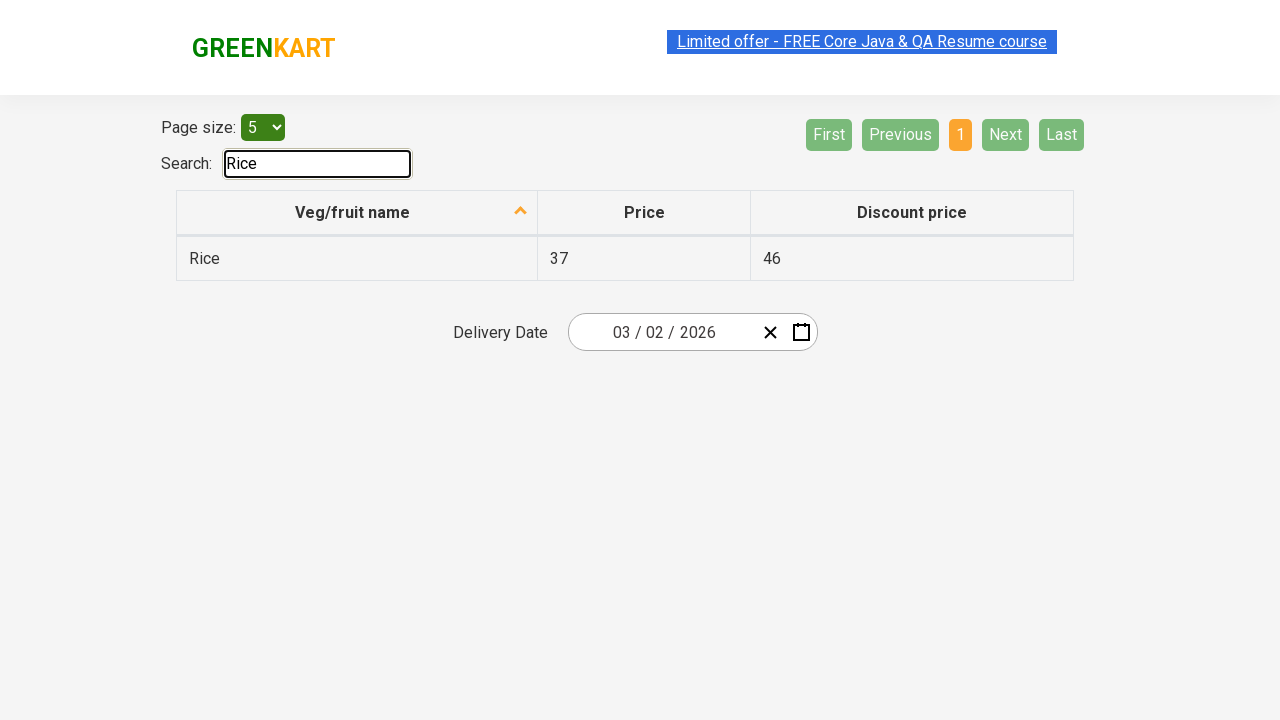

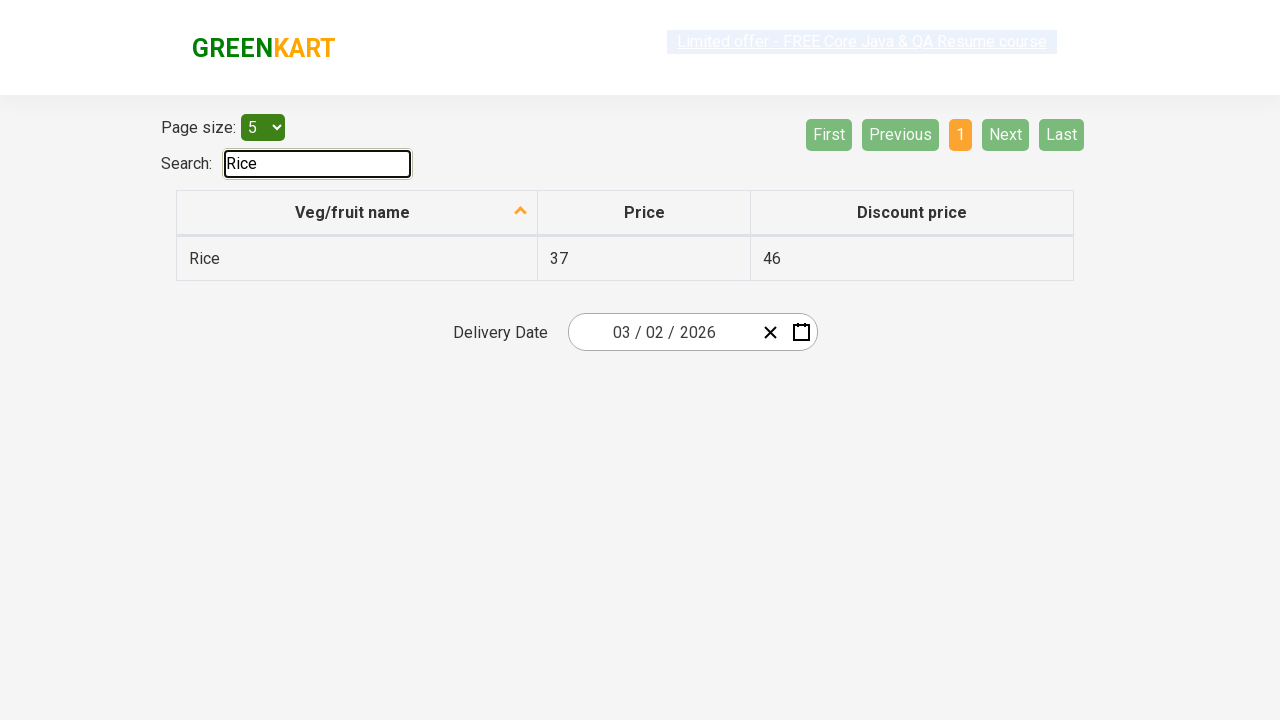